Tests login attempt with only username provided and verifies error message

Starting URL: https://www.saucedemo.com/

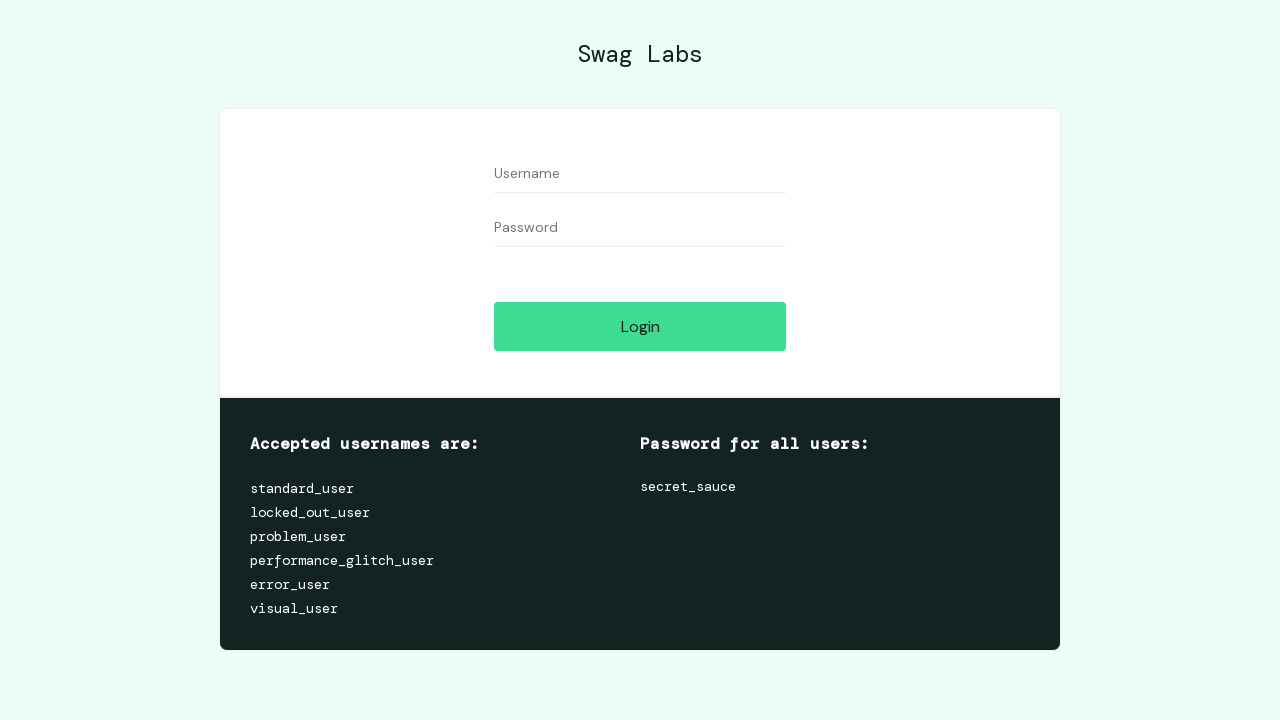

Filled username field with 'testuser456' on #user-name
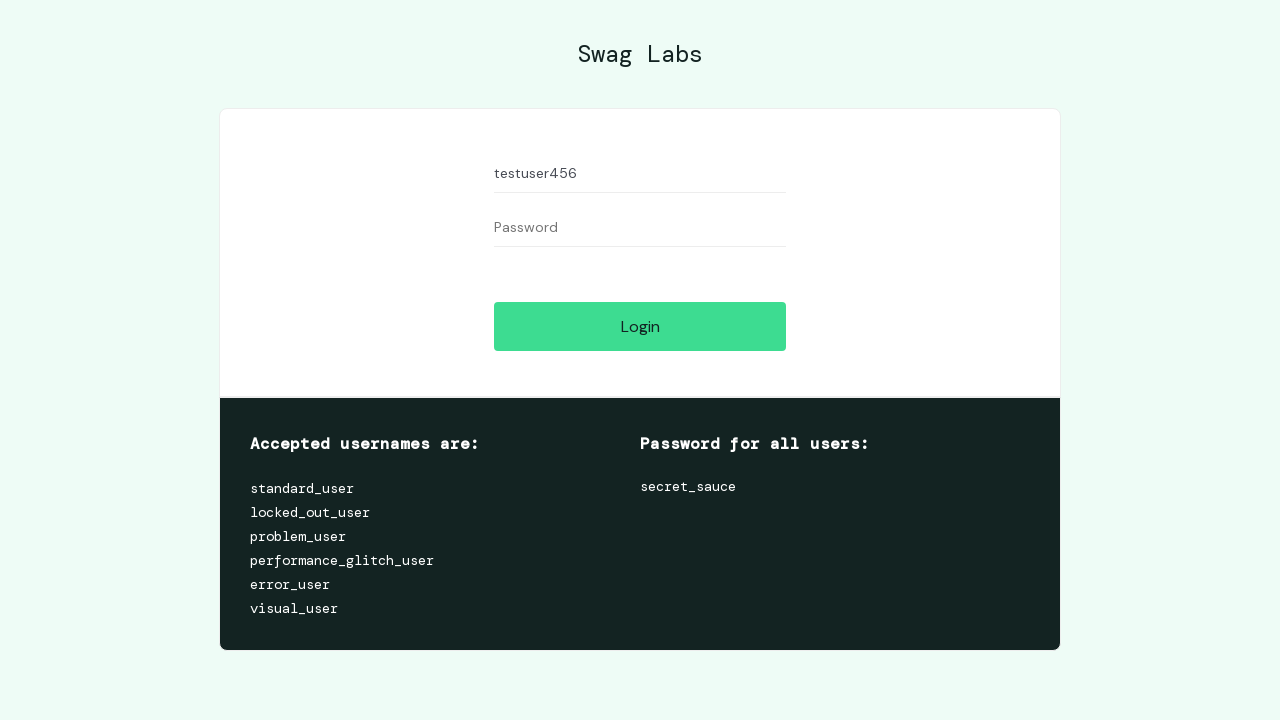

Clicked login button without entering password at (640, 326) on #login-button
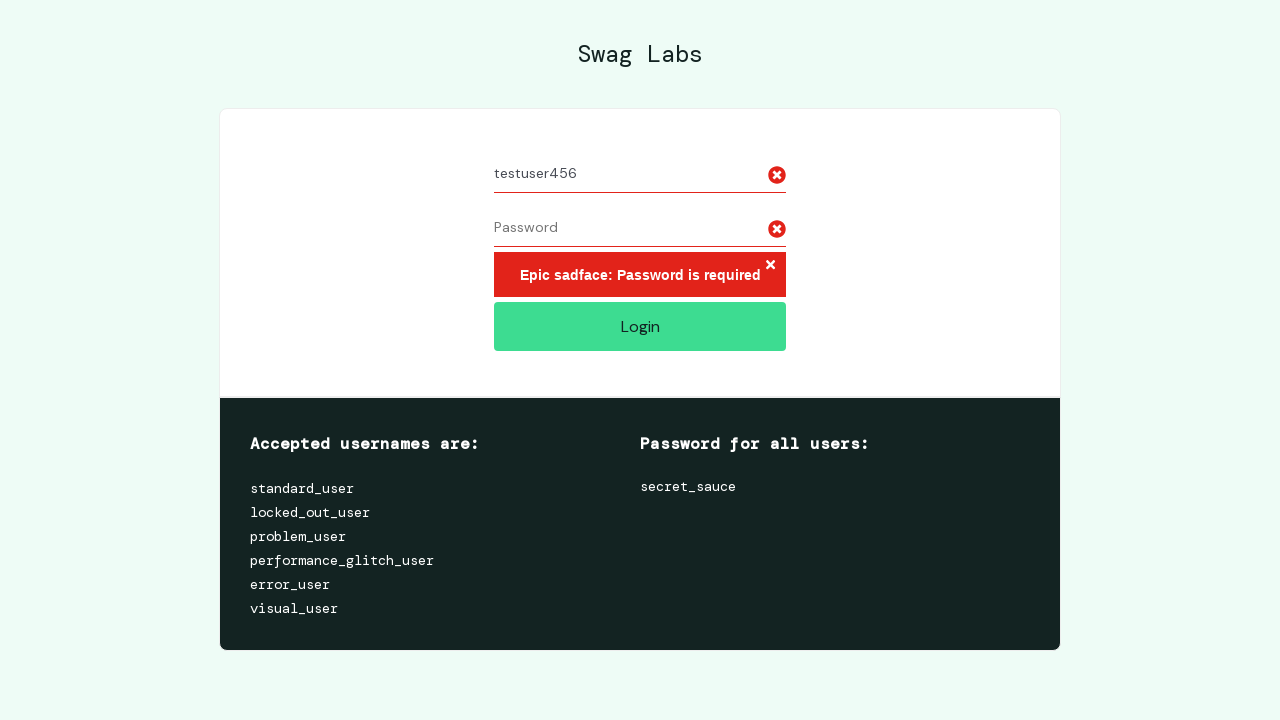

Error message appeared on screen
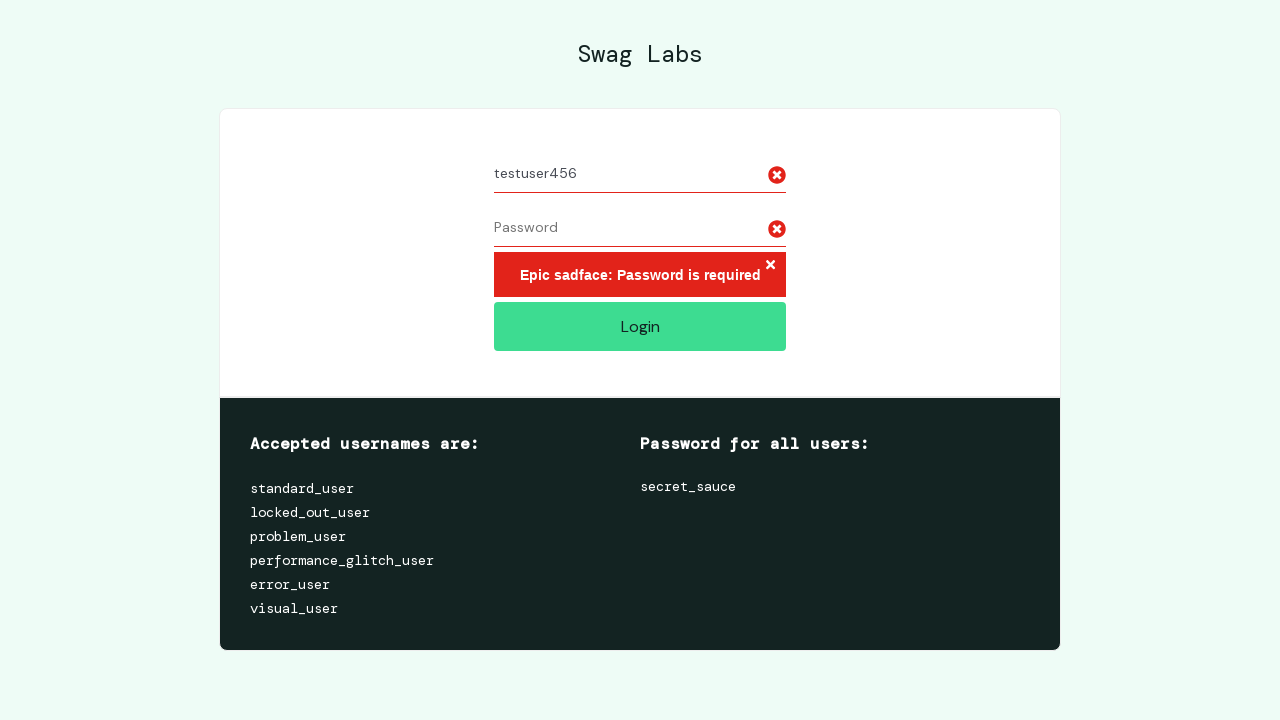

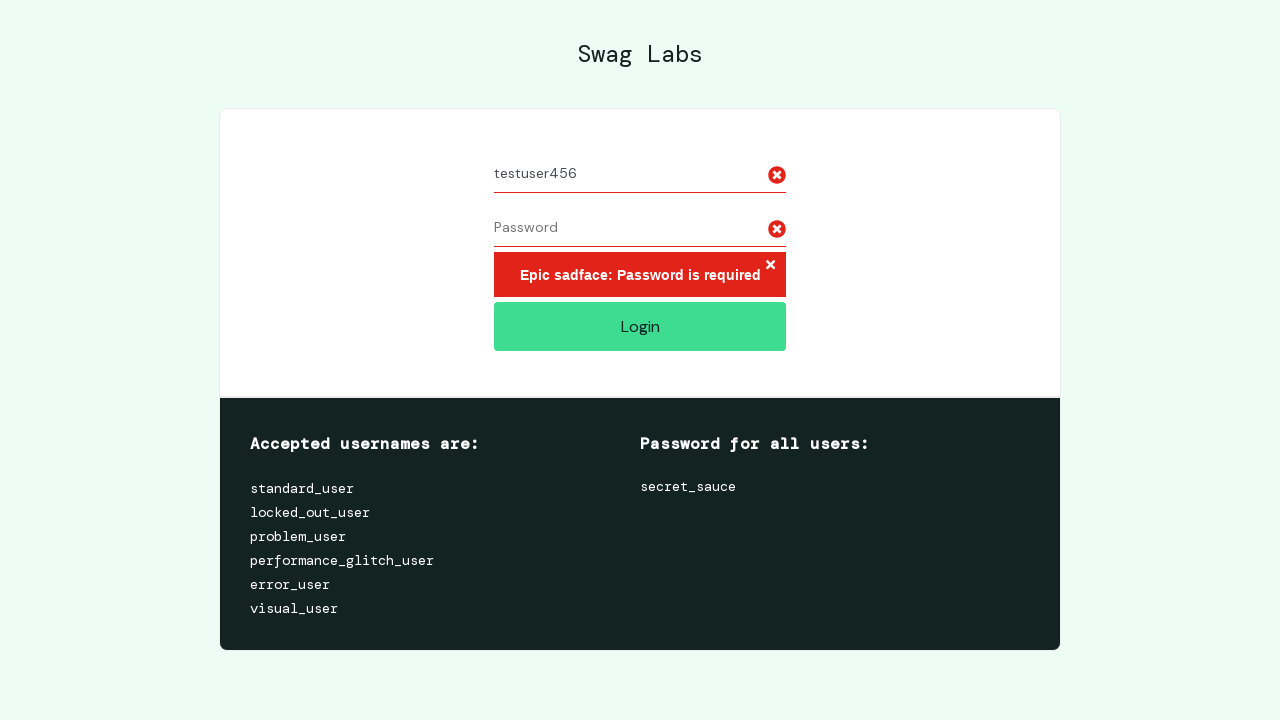